Tests modal dialogs by opening small and large modals, verifying their content, and closing them.

Starting URL: https://demoqa.com/

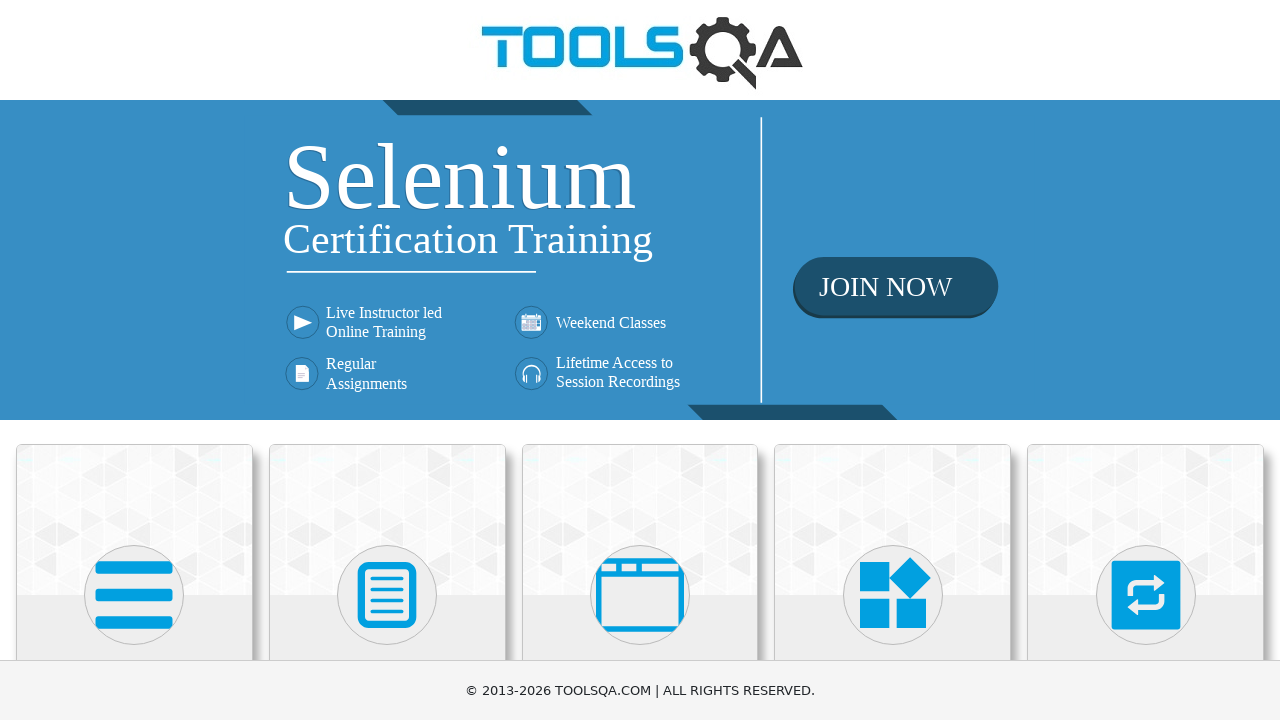

Clicked 'Alerts, Frame & Windows' menu item at (640, 360) on internal:text="Alerts, Frame & Windows"i
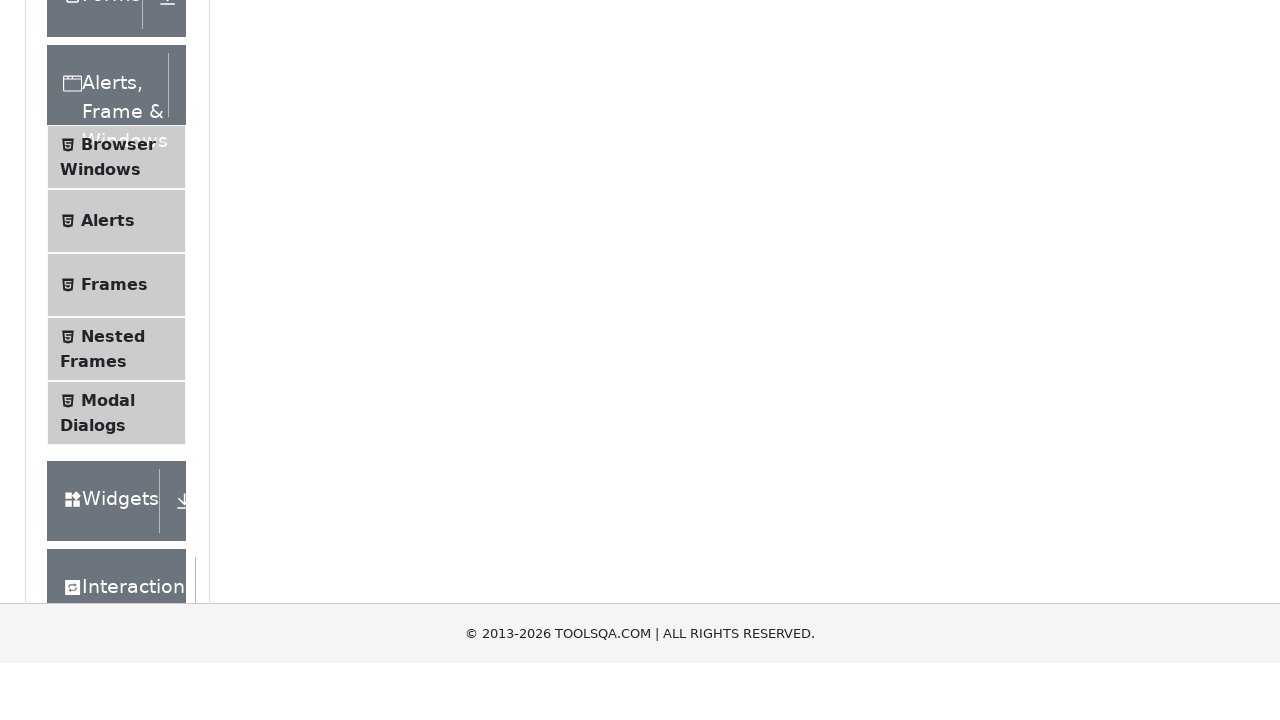

Clicked 'Modal Dialogs' menu option at (116, 360) on li >> internal:has-text="Modal Dialogs"i
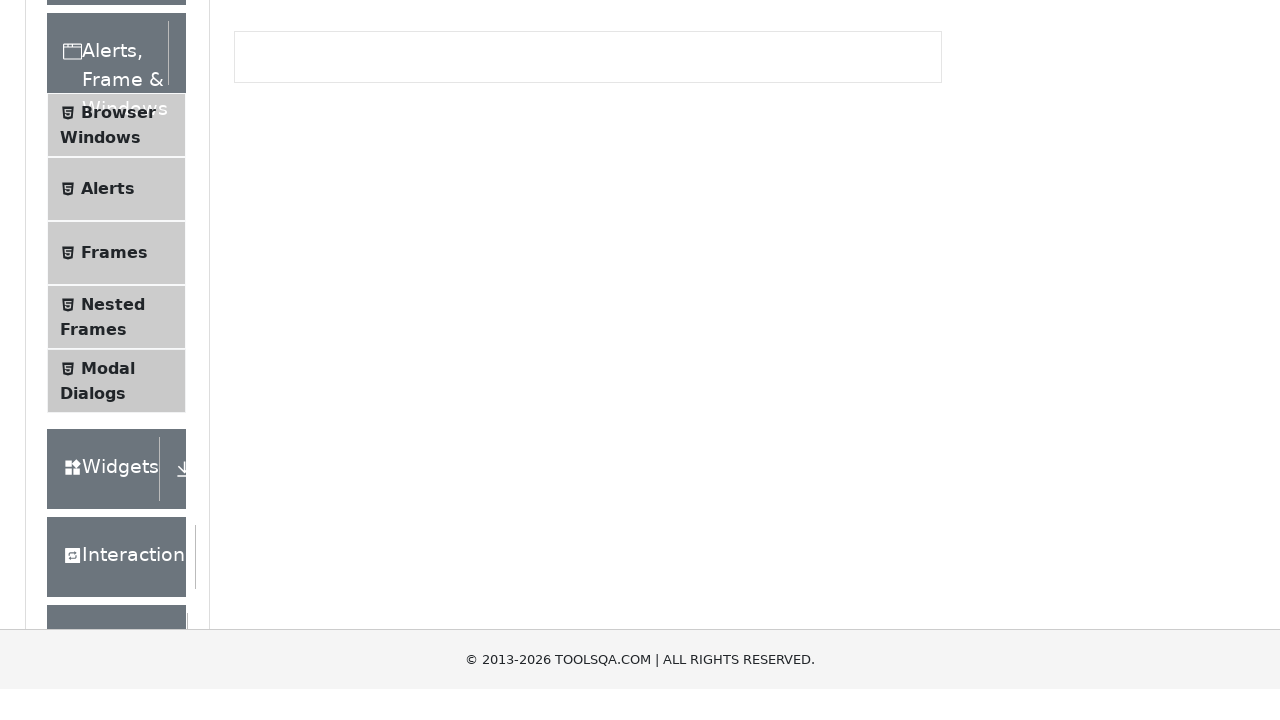

Clicked button to open small modal at (296, 269) on #showSmallModal
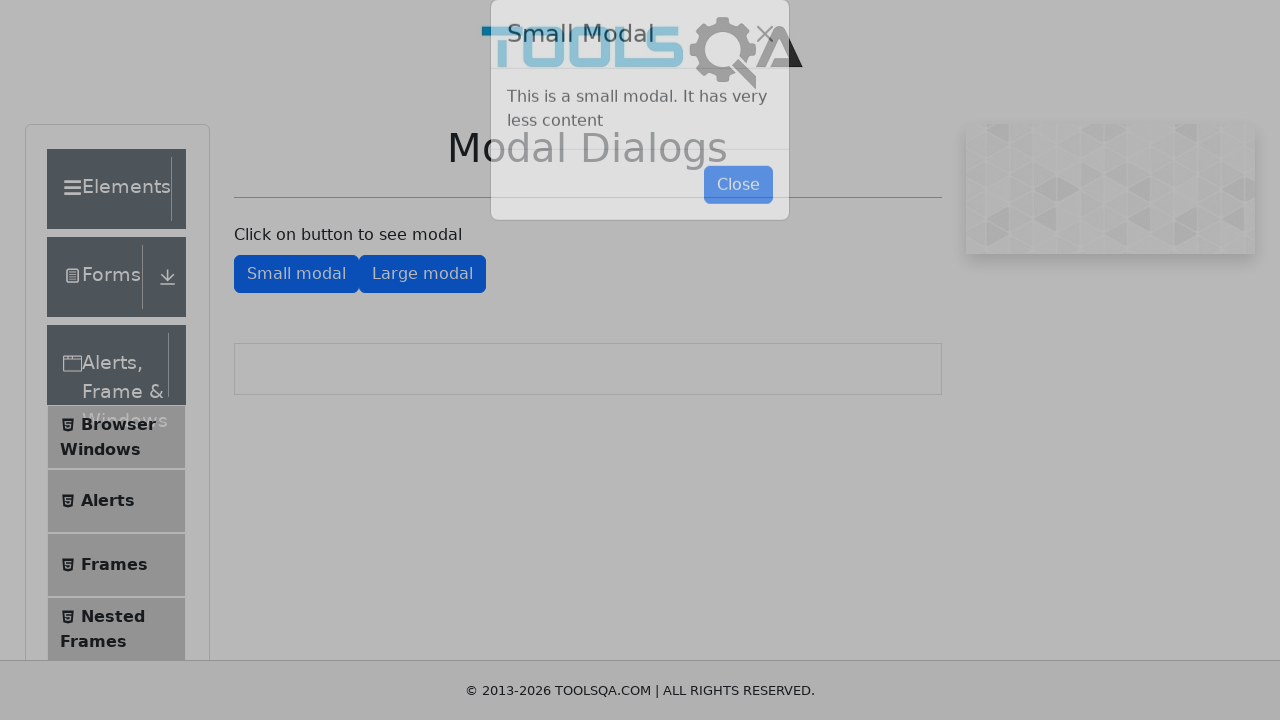

Small modal appeared with header visible
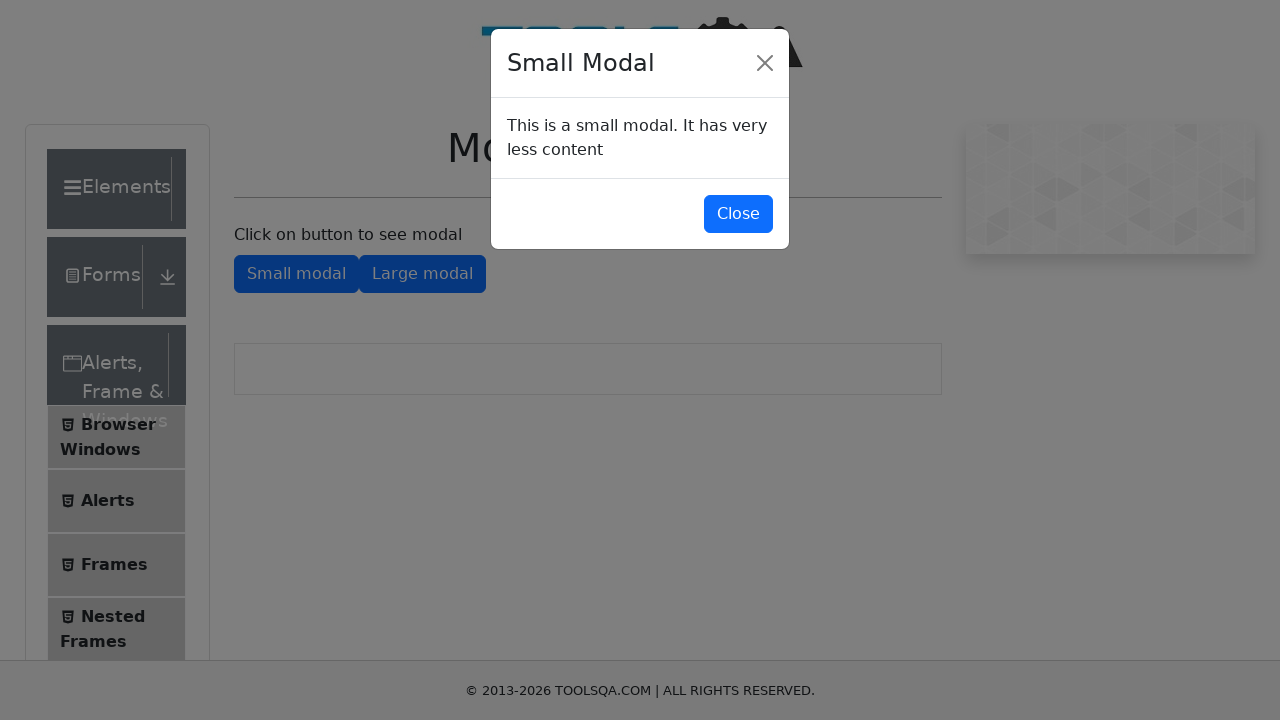

Clicked button to close small modal at (738, 214) on #closeSmallModal
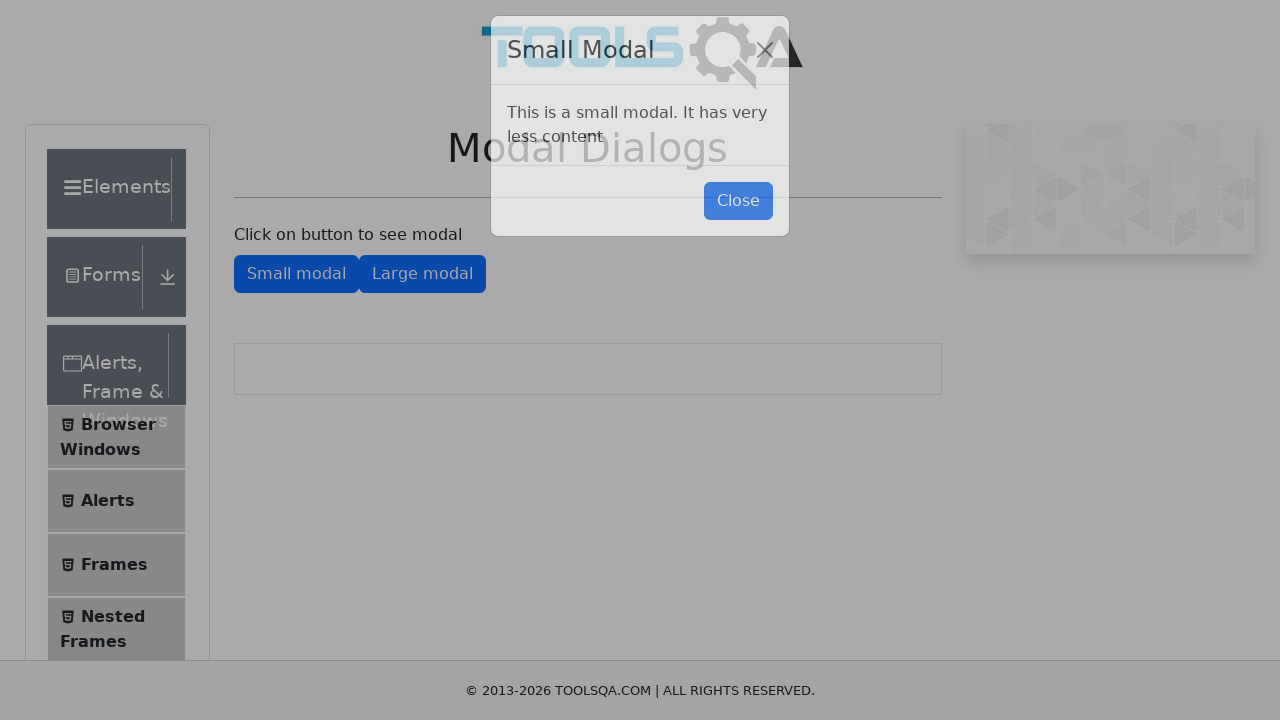

Small modal closed and header is no longer visible
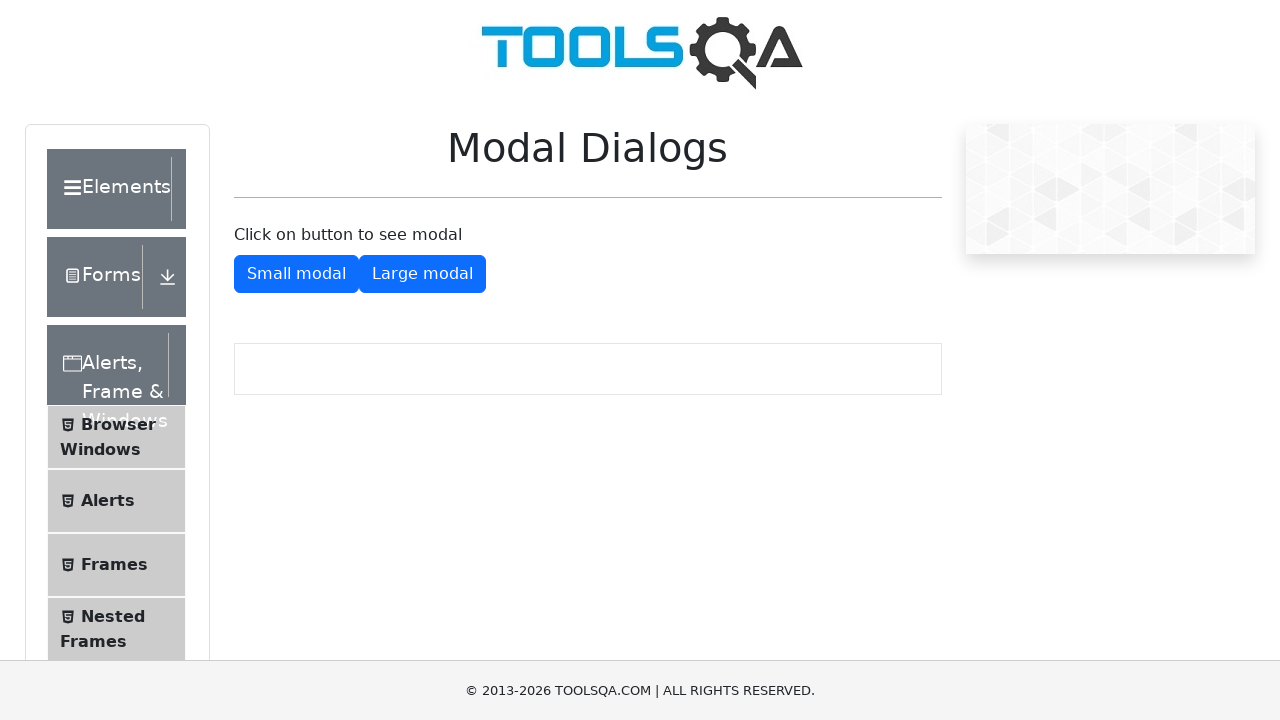

Clicked button to open large modal at (422, 274) on #showLargeModal
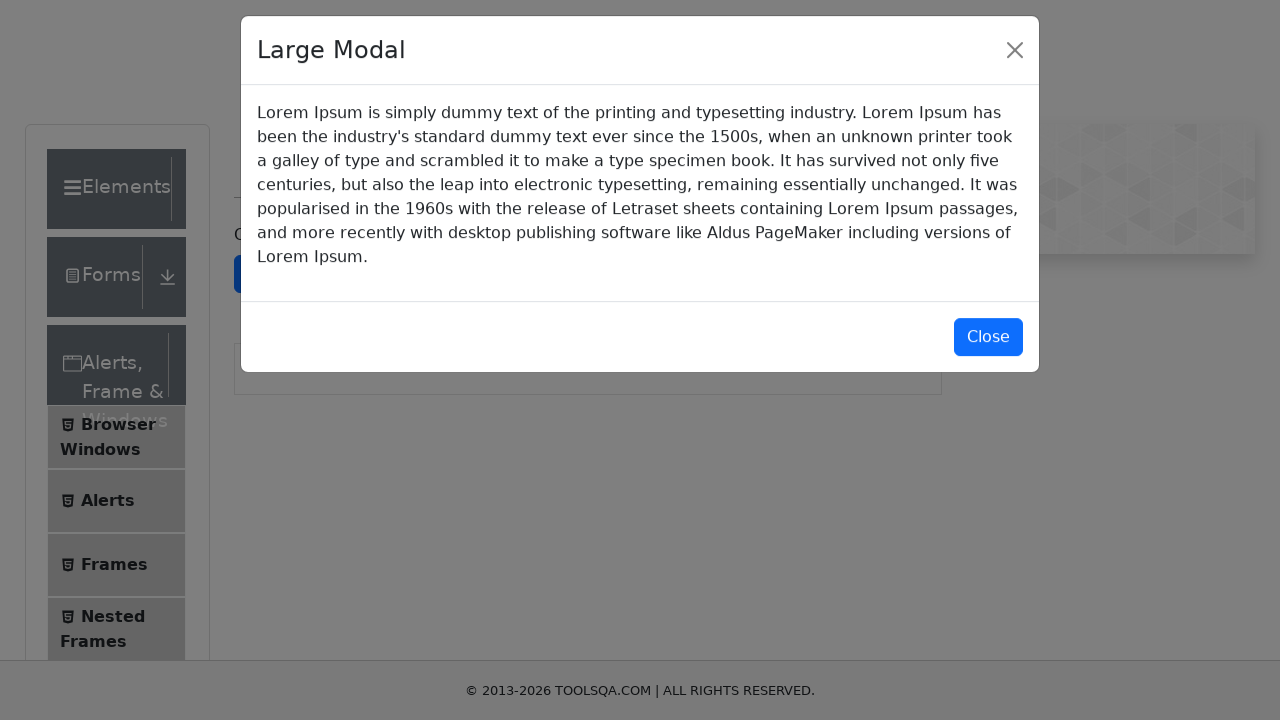

Large modal appeared with header visible
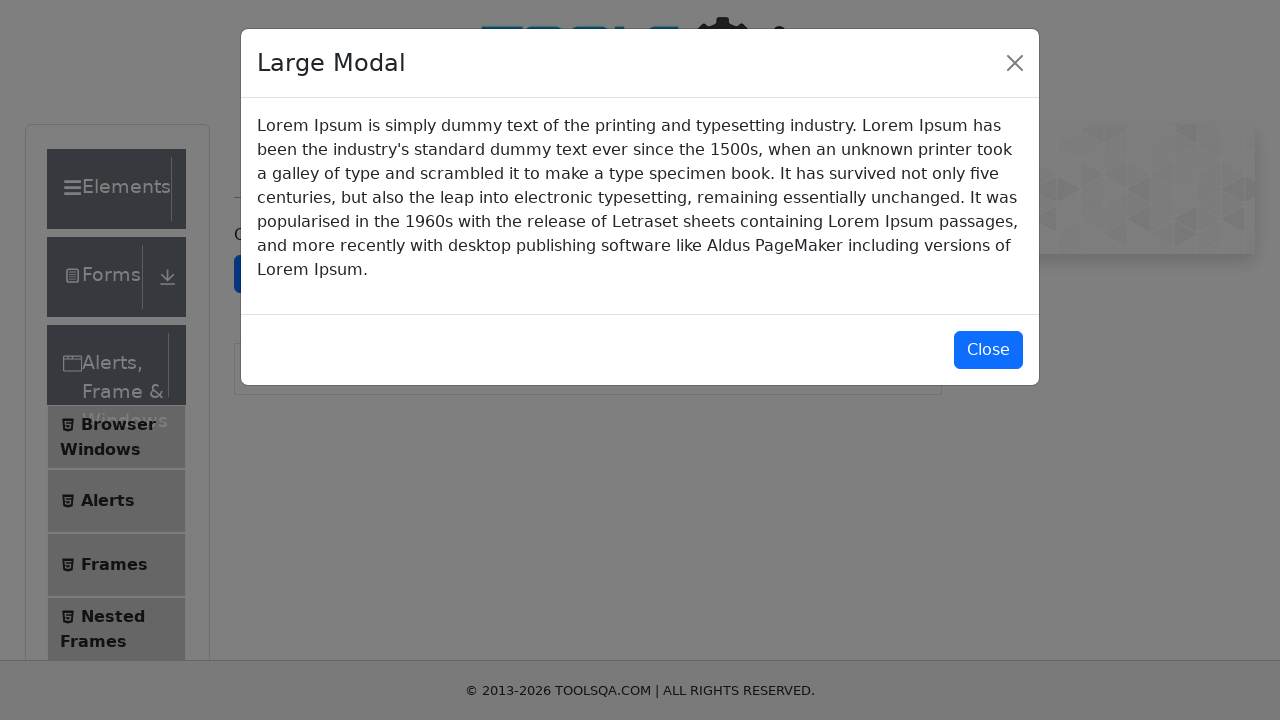

Clicked button to close large modal at (988, 350) on #closeLargeModal
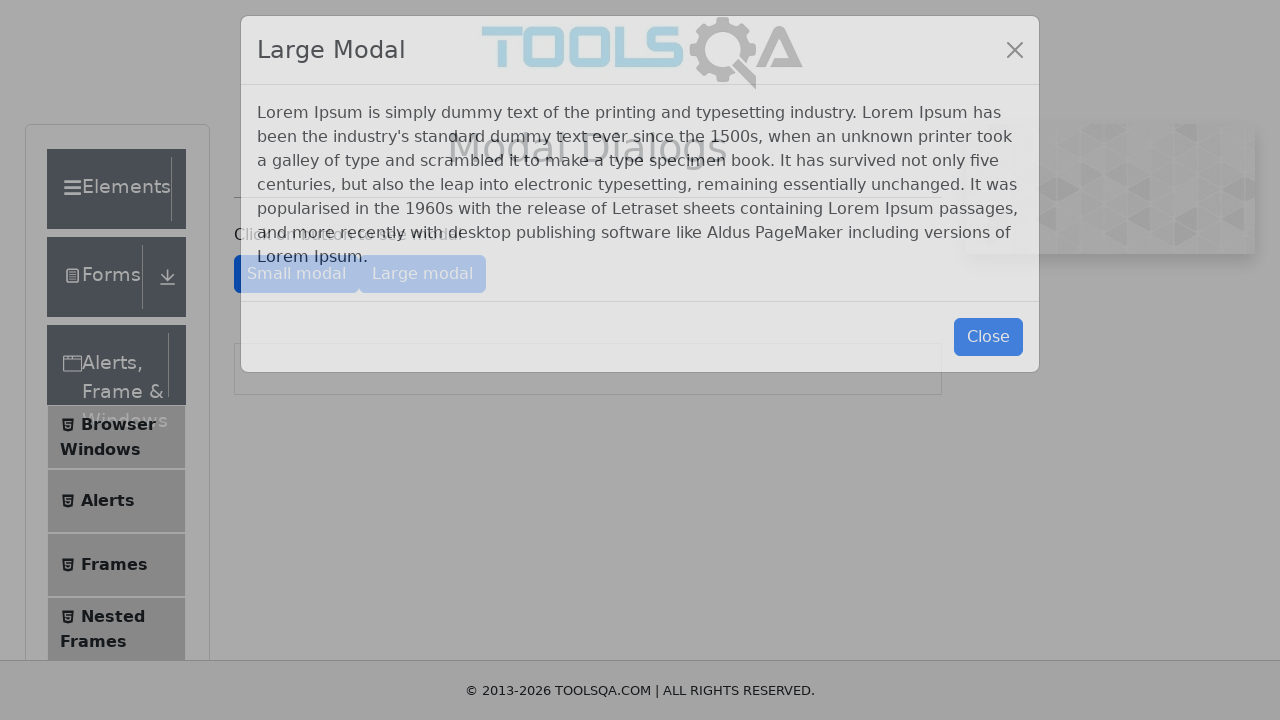

Large modal closed and header is no longer visible
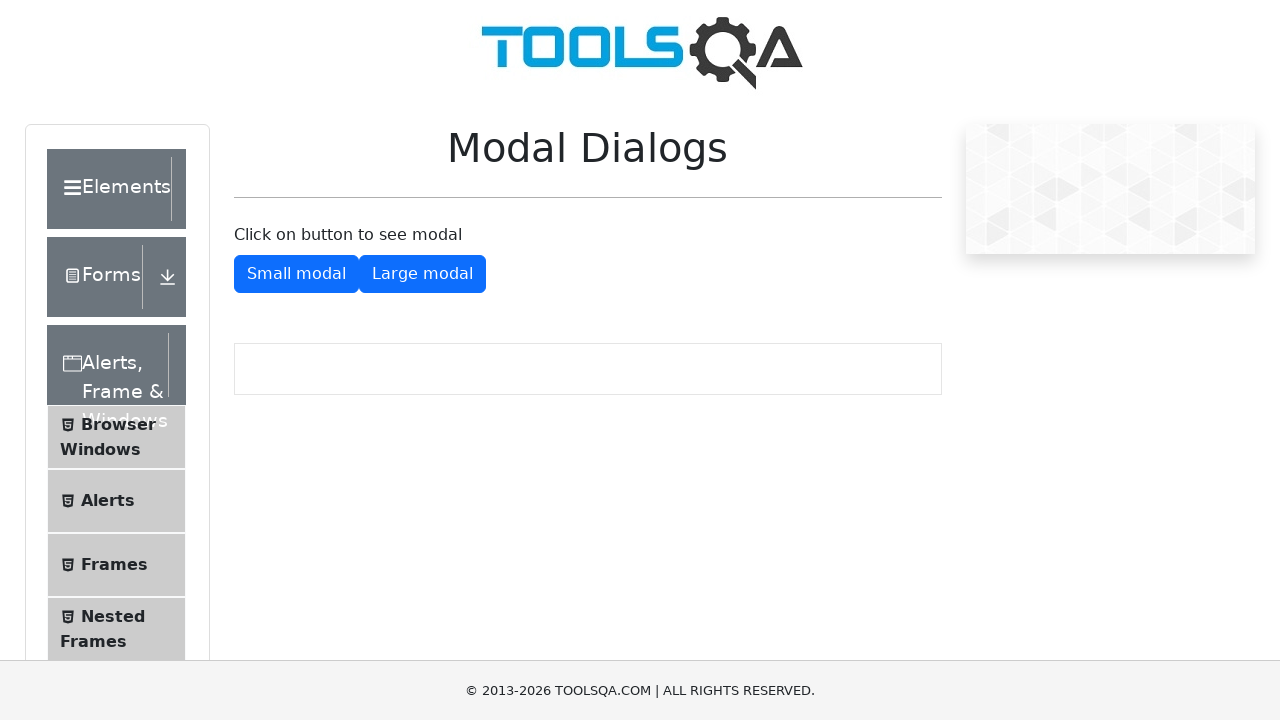

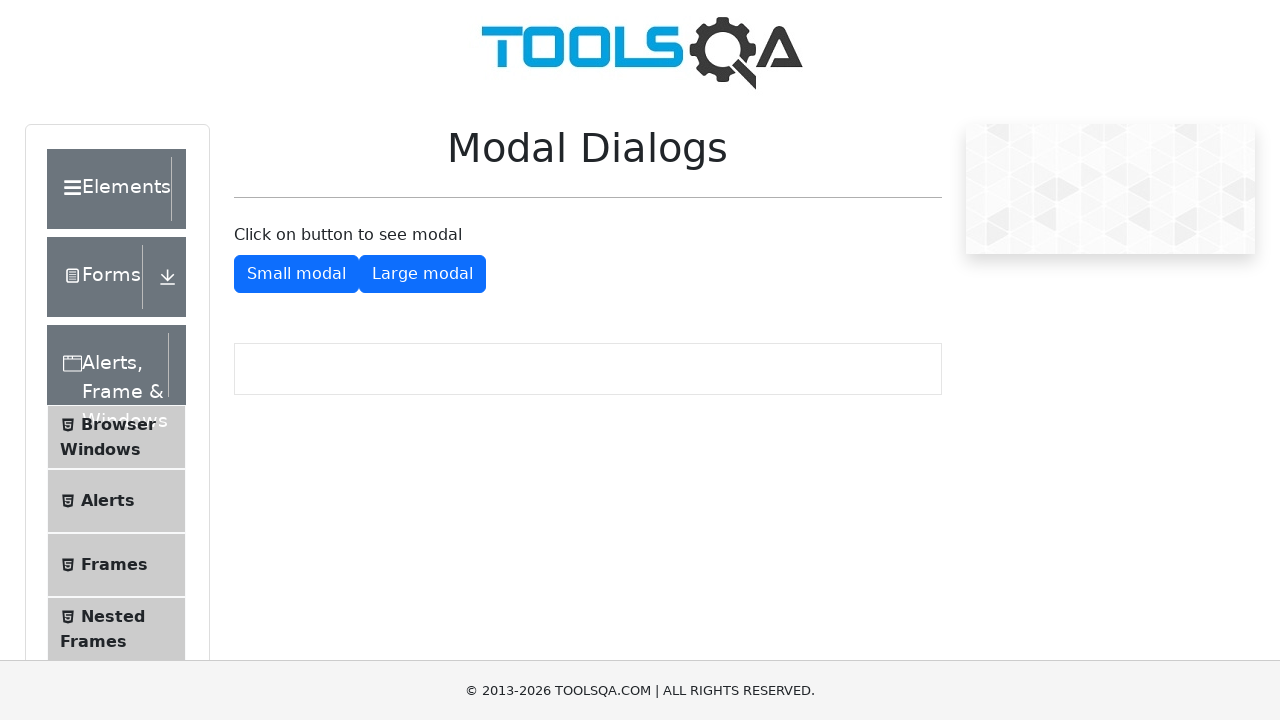